Tests that the complete all checkbox updates state when individual items are completed or cleared

Starting URL: https://demo.playwright.dev/todomvc

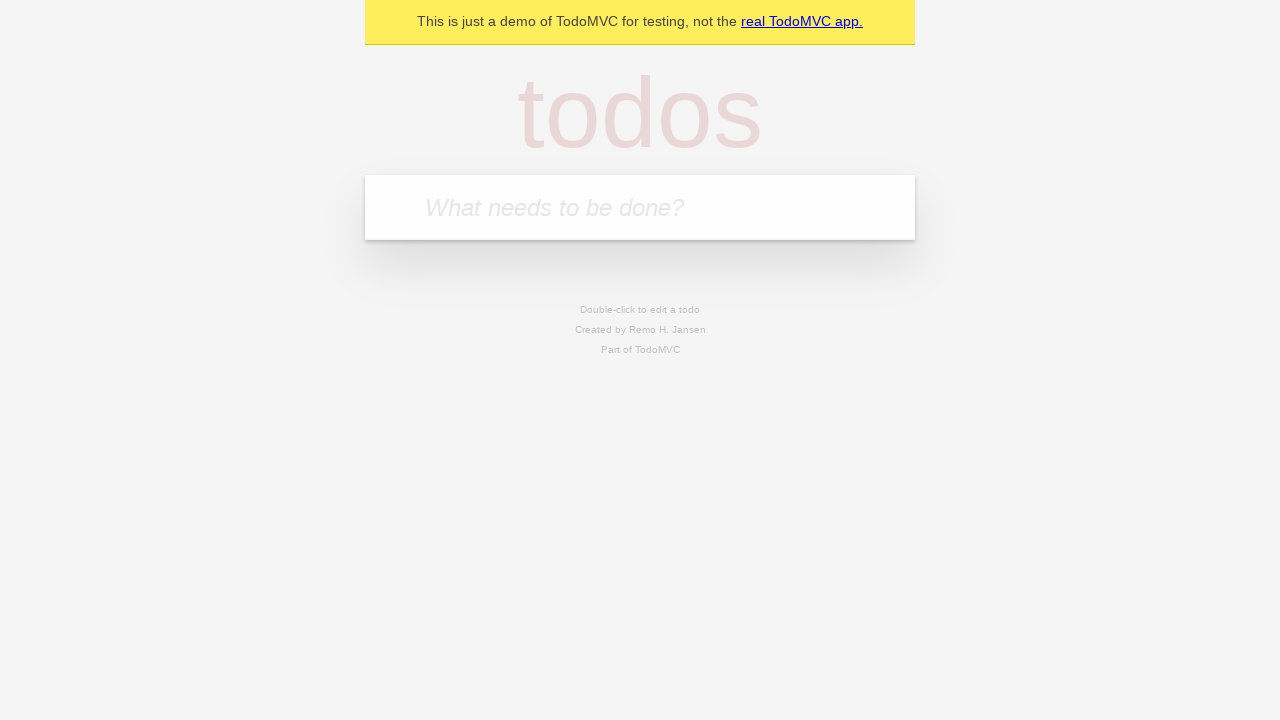

Filled new todo input with 'buy some cheese' on internal:attr=[placeholder="What needs to be done?"i]
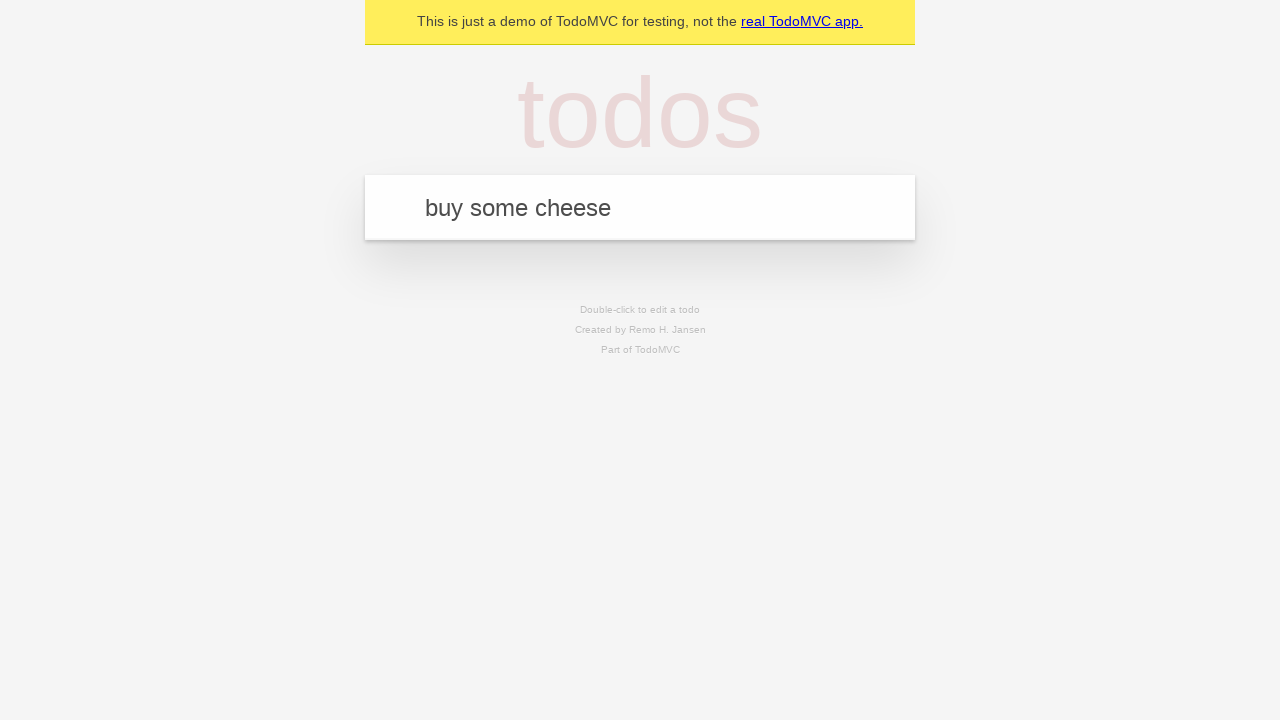

Pressed Enter to create todo 'buy some cheese' on internal:attr=[placeholder="What needs to be done?"i]
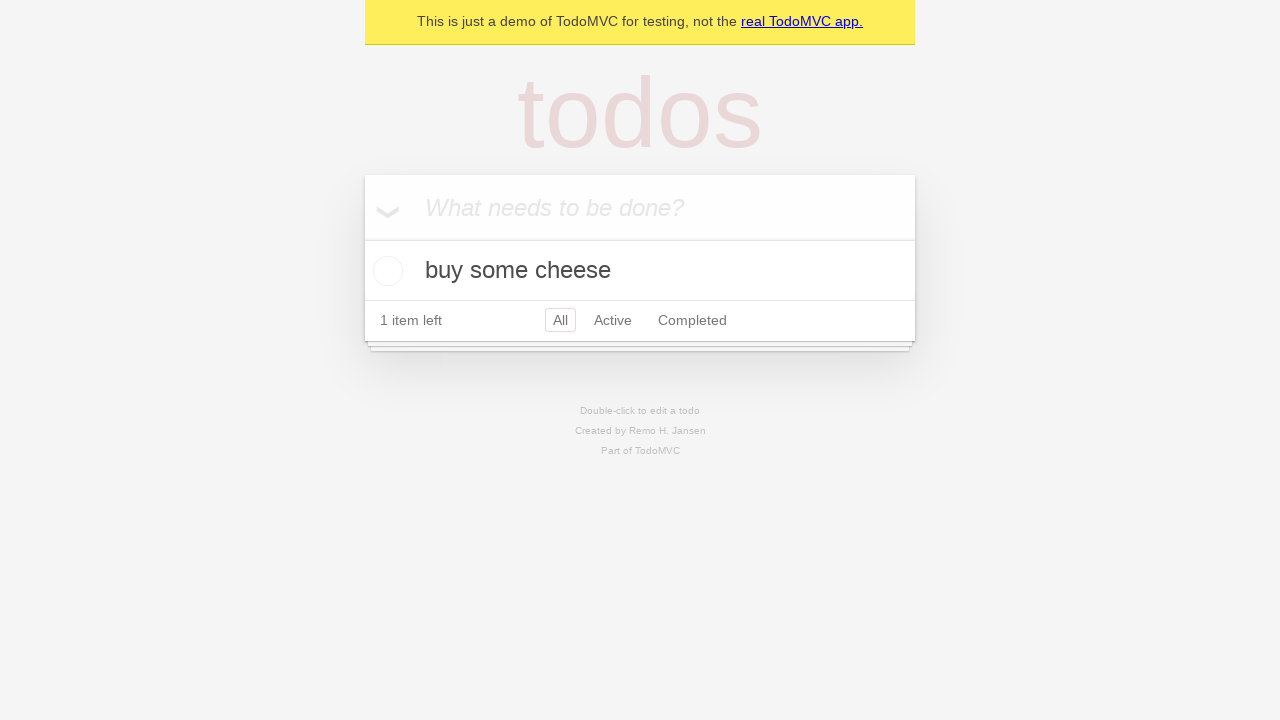

Filled new todo input with 'feed the cat' on internal:attr=[placeholder="What needs to be done?"i]
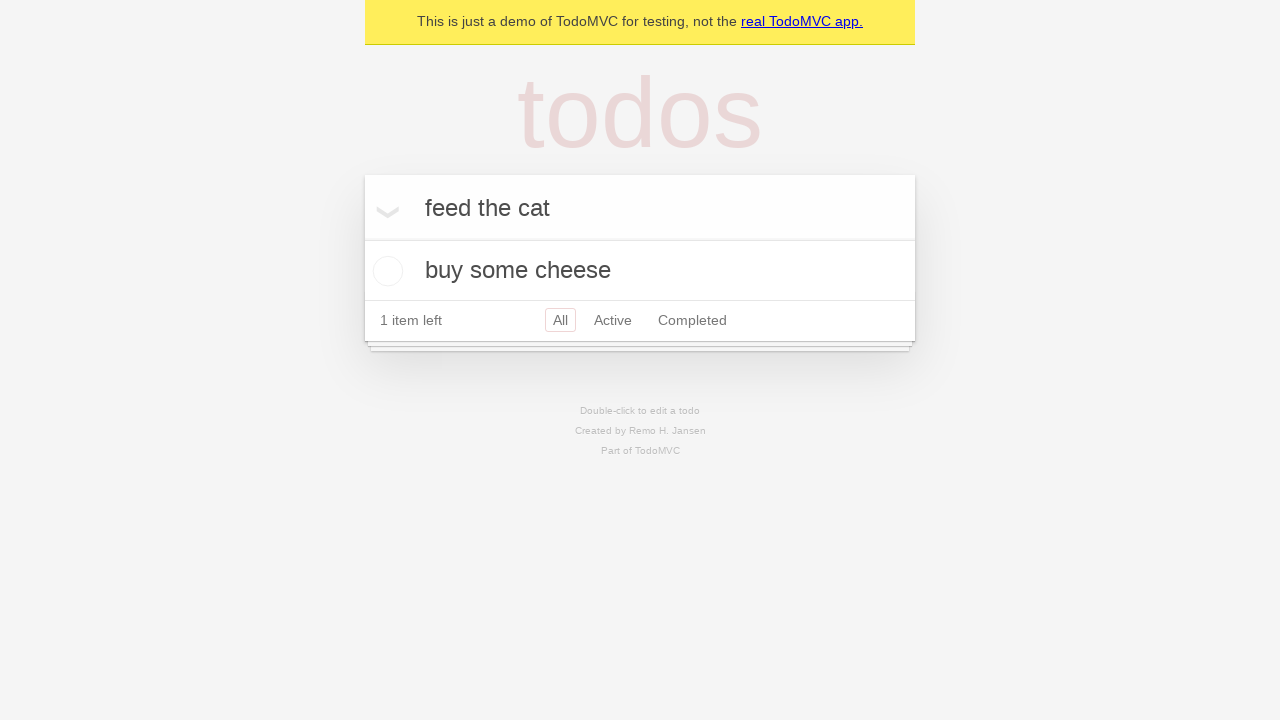

Pressed Enter to create todo 'feed the cat' on internal:attr=[placeholder="What needs to be done?"i]
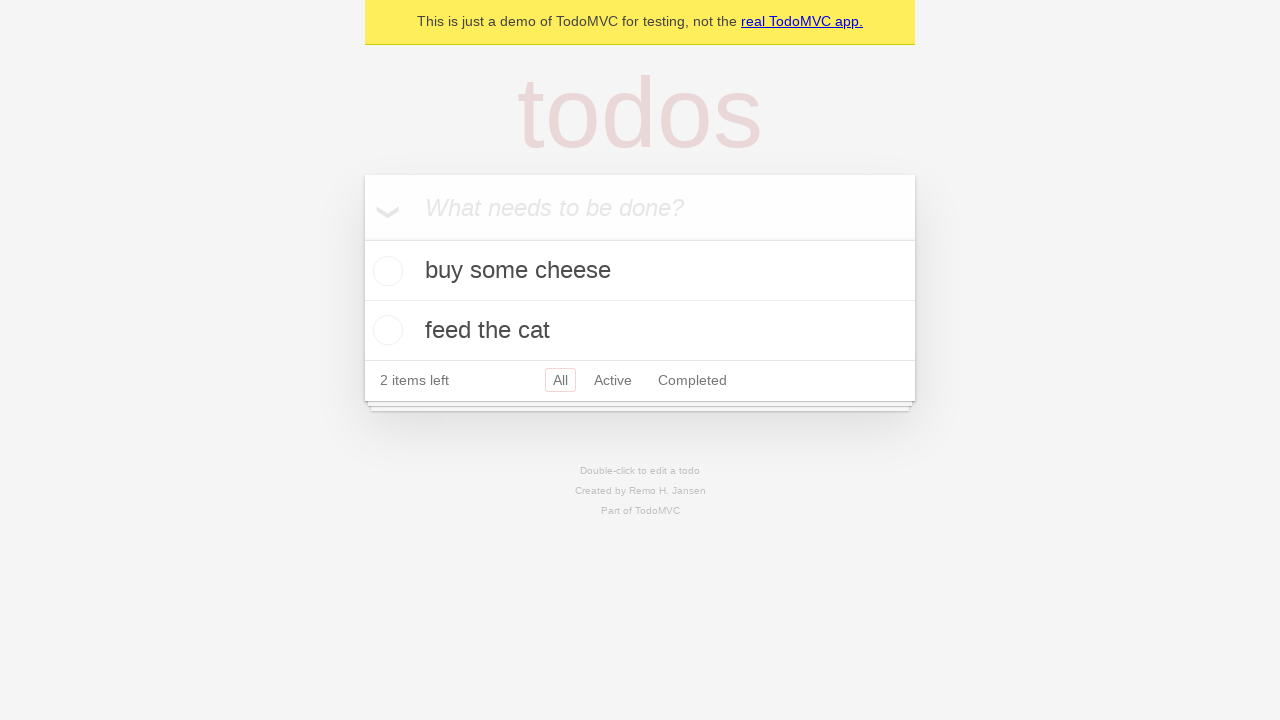

Filled new todo input with 'book a doctors appointment' on internal:attr=[placeholder="What needs to be done?"i]
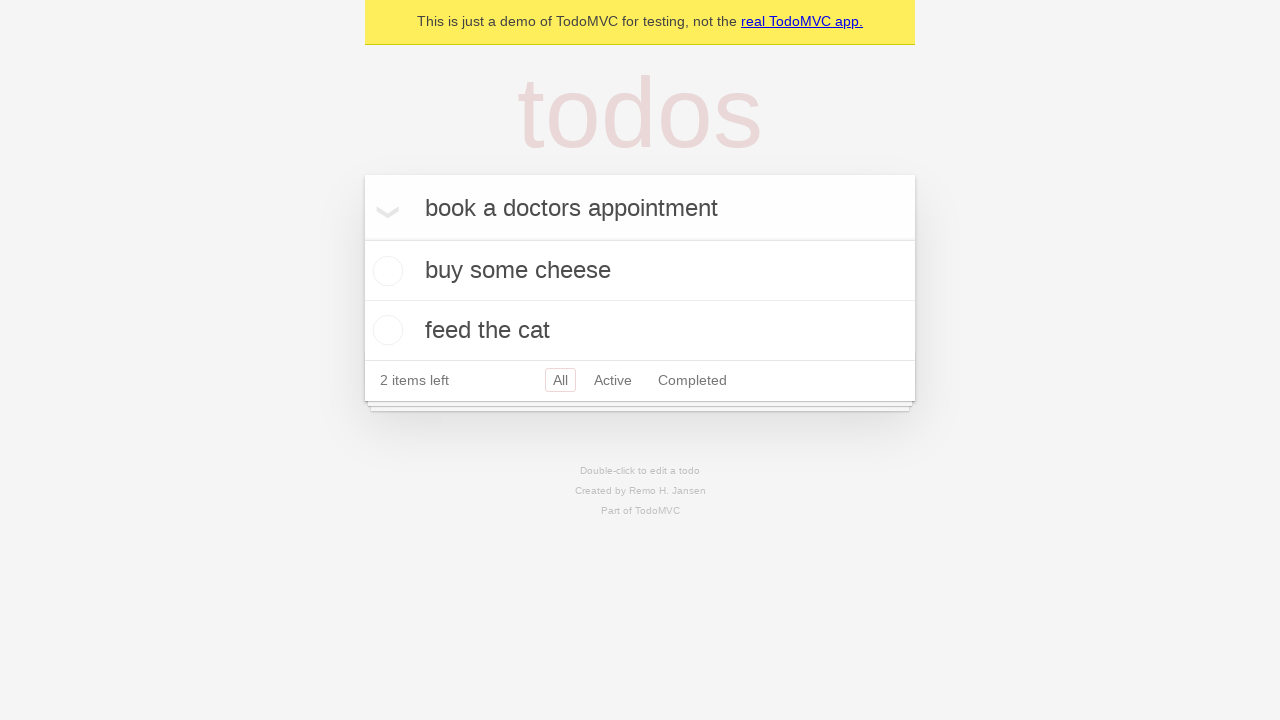

Pressed Enter to create todo 'book a doctors appointment' on internal:attr=[placeholder="What needs to be done?"i]
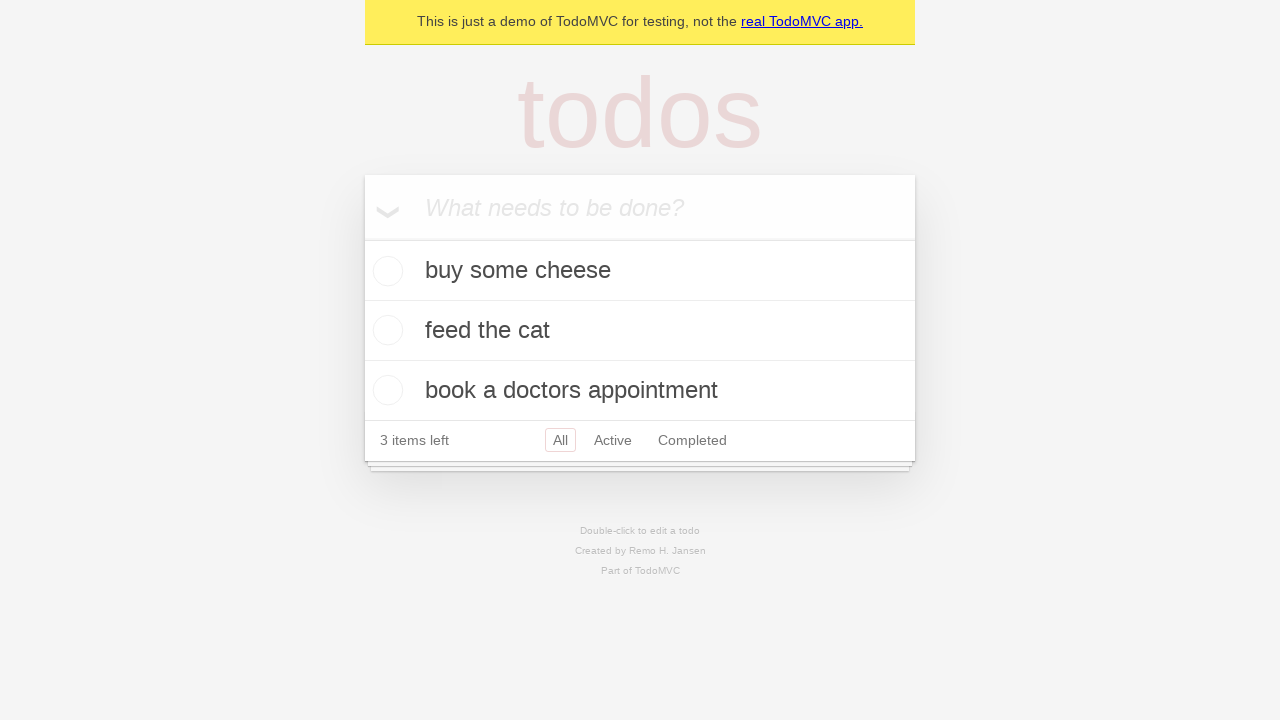

Checked the 'Mark all as complete' toggle at (362, 238) on internal:label="Mark all as complete"i
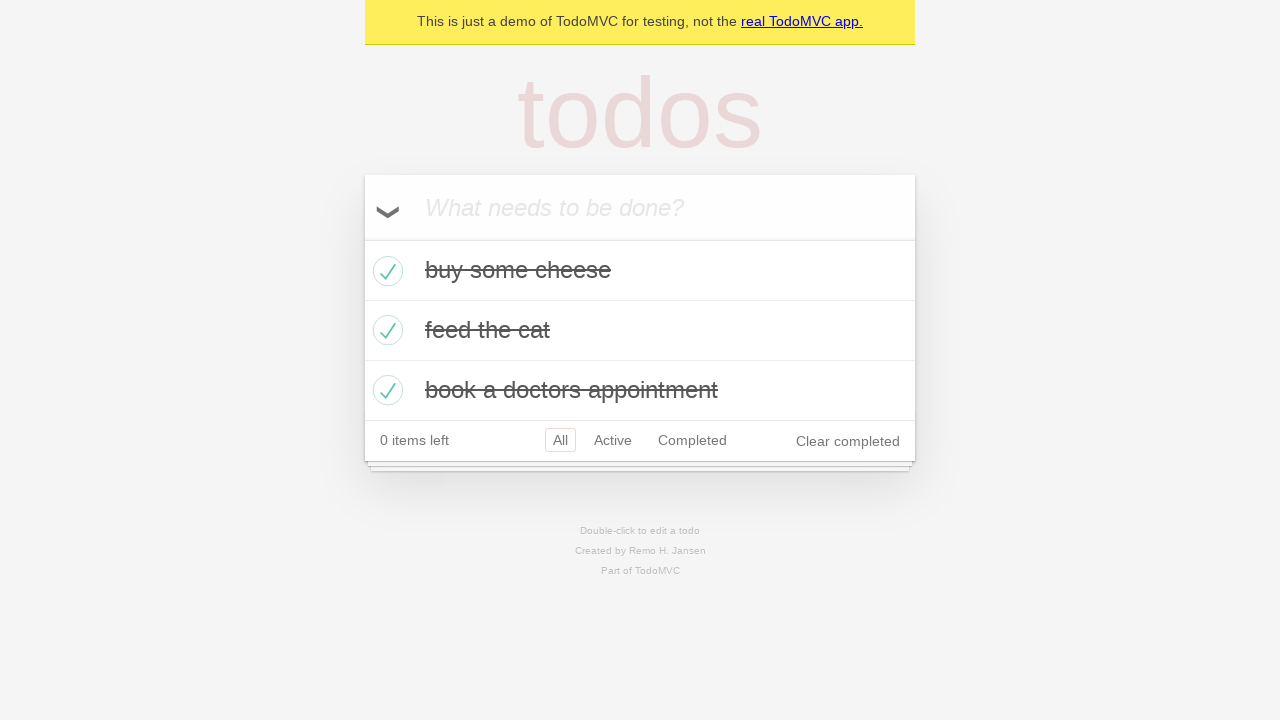

Unchecked the first todo item at (385, 271) on internal:testid=[data-testid="todo-item"s] >> nth=0 >> internal:role=checkbox
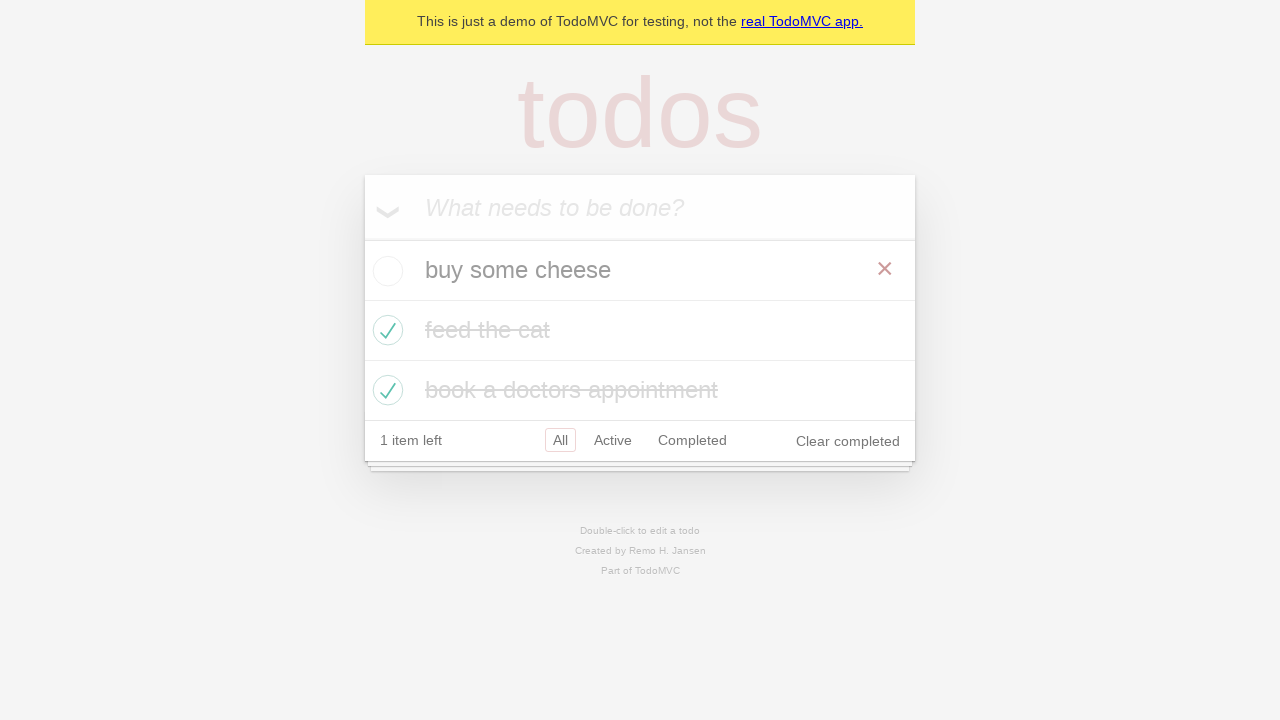

Re-checked the first todo item at (385, 271) on internal:testid=[data-testid="todo-item"s] >> nth=0 >> internal:role=checkbox
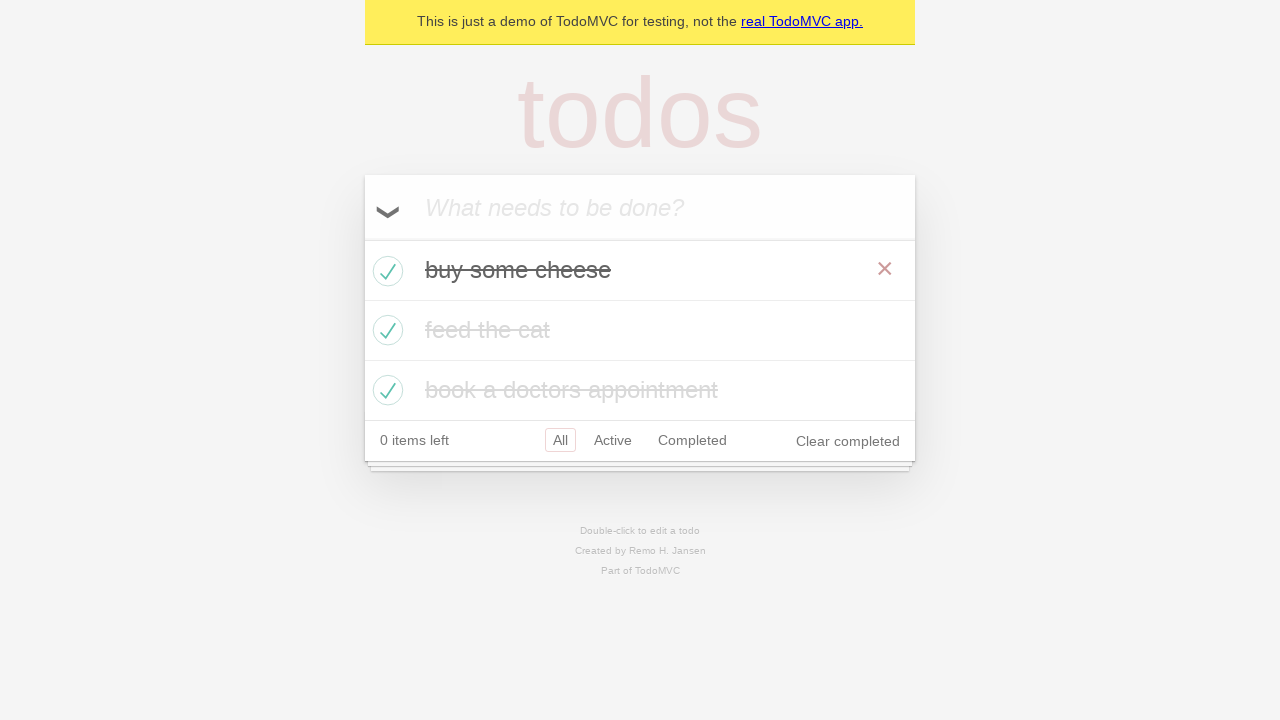

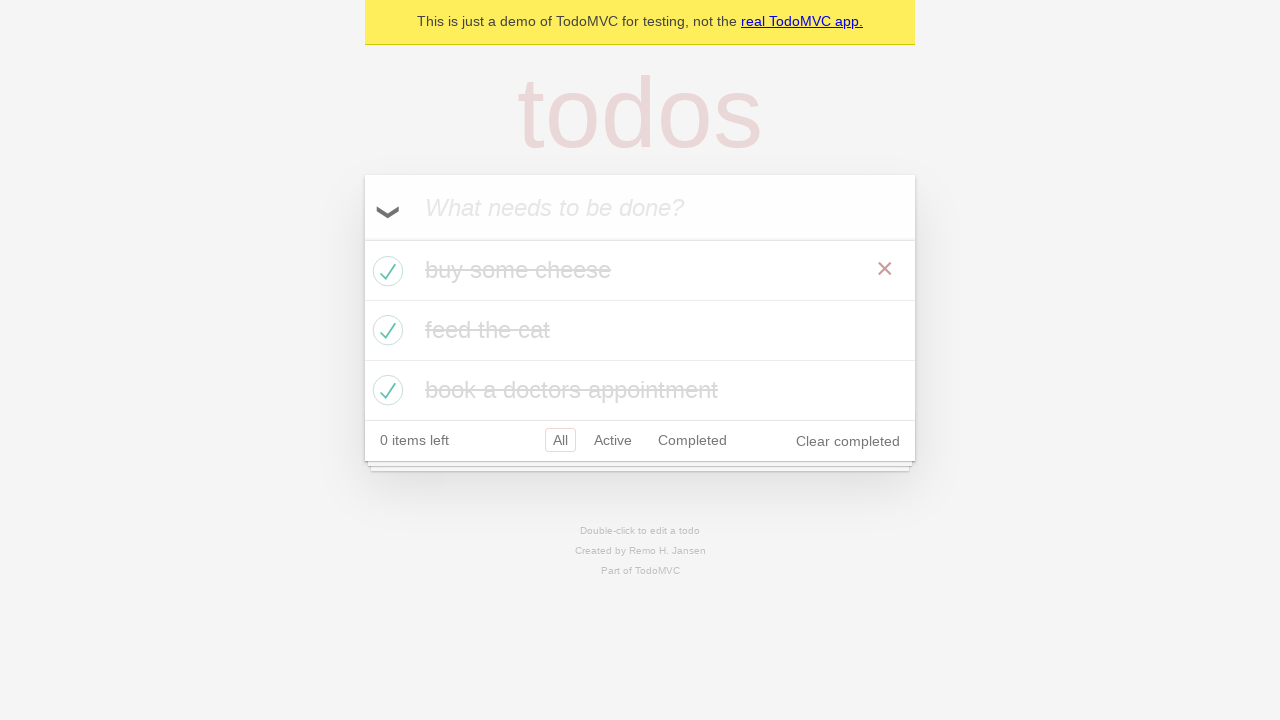